Tests the AtCoder Problems website by navigating to the table page and entering a user ID in the search/input field

Starting URL: https://kenkoooo.com/atcoder/#/table/

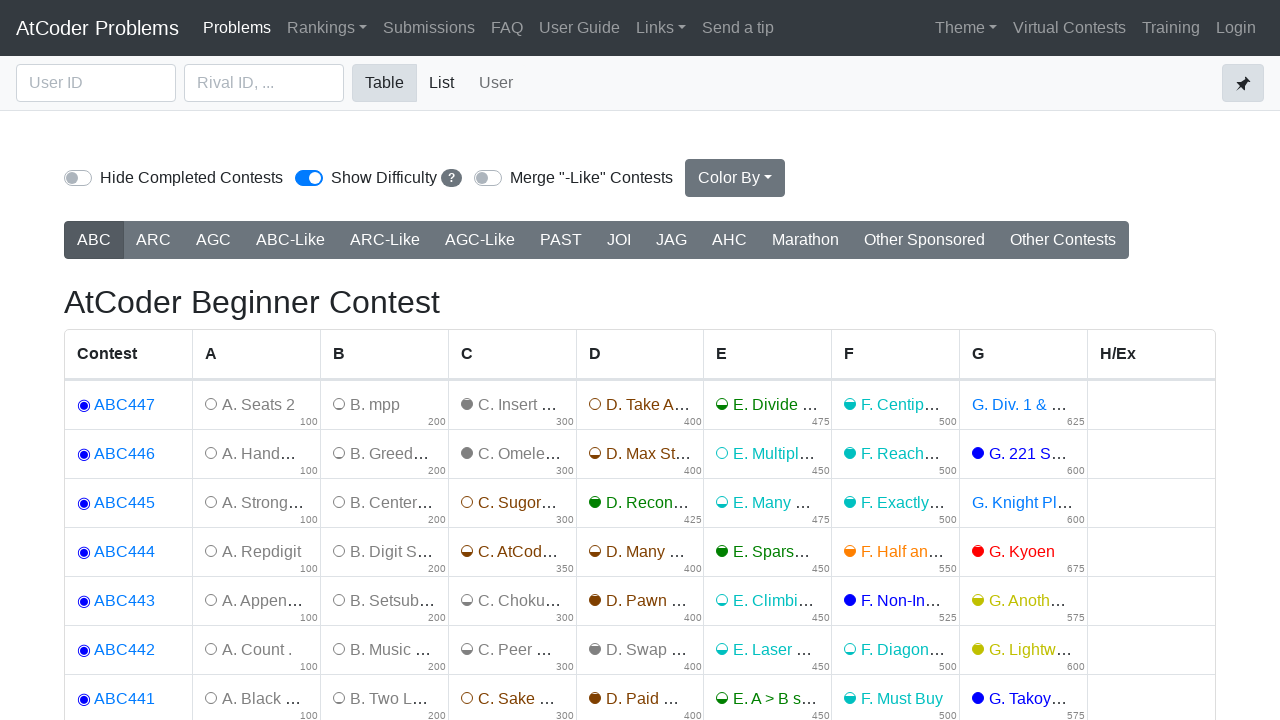

User ID input field loaded
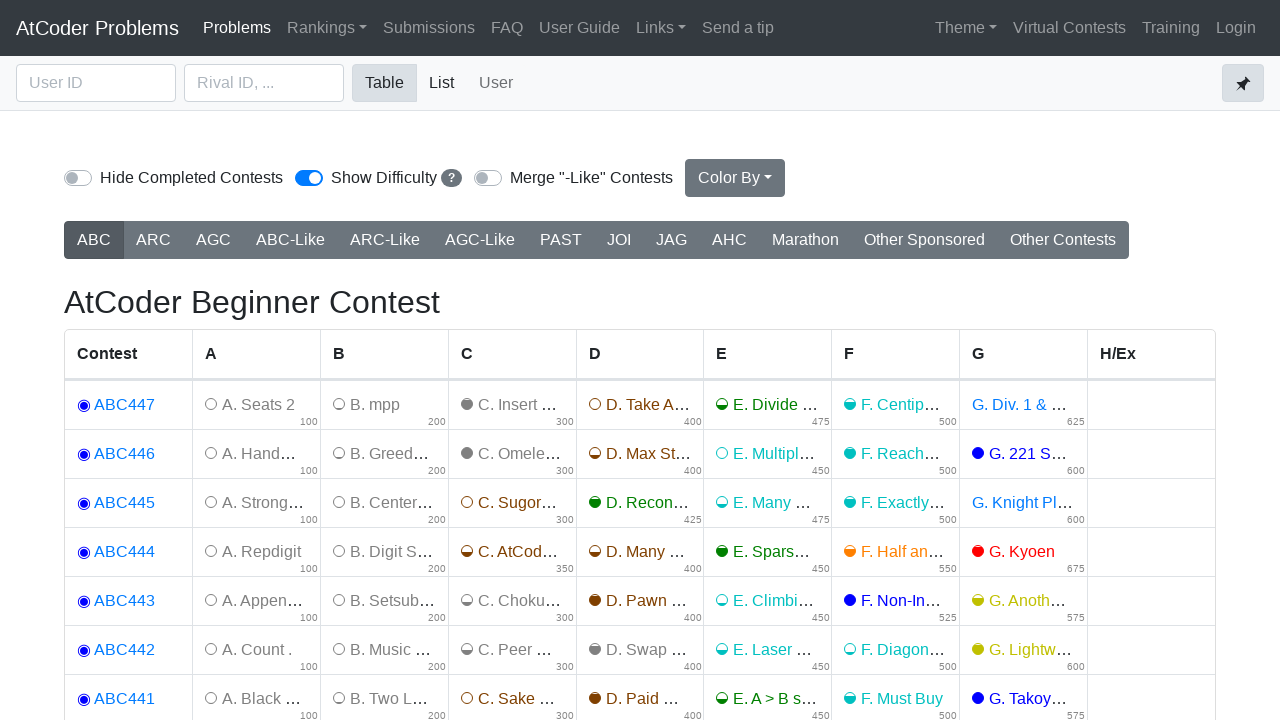

Filled user ID field with 'kento_1234' on #user_id
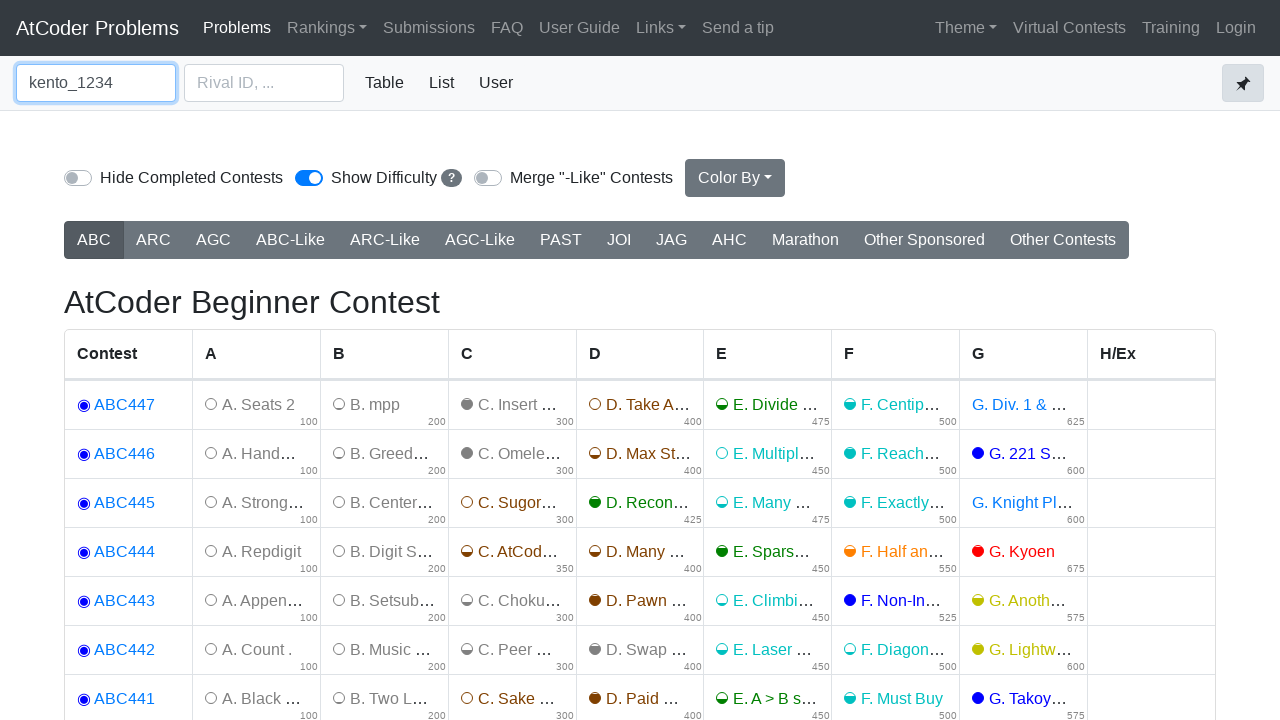

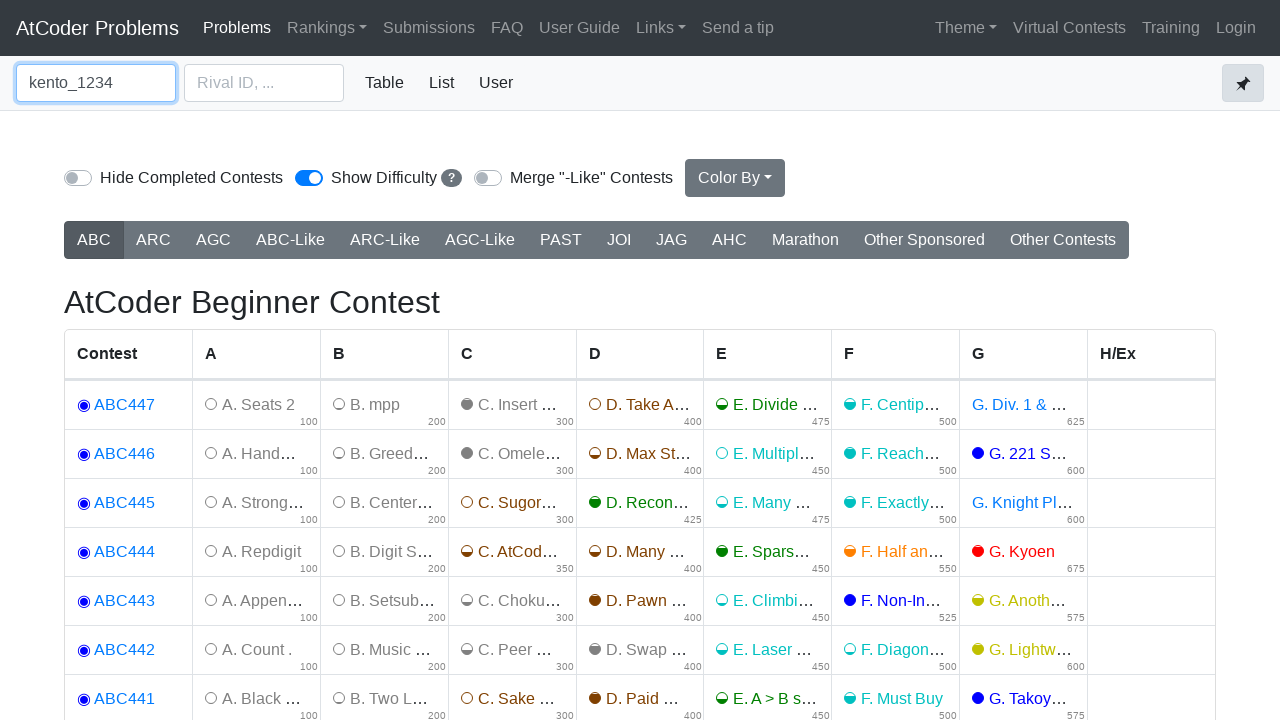